Tests filling an input field using JavaScript execution to set the value attribute on a name input box

Starting URL: https://testautomationpractice.blogspot.com/

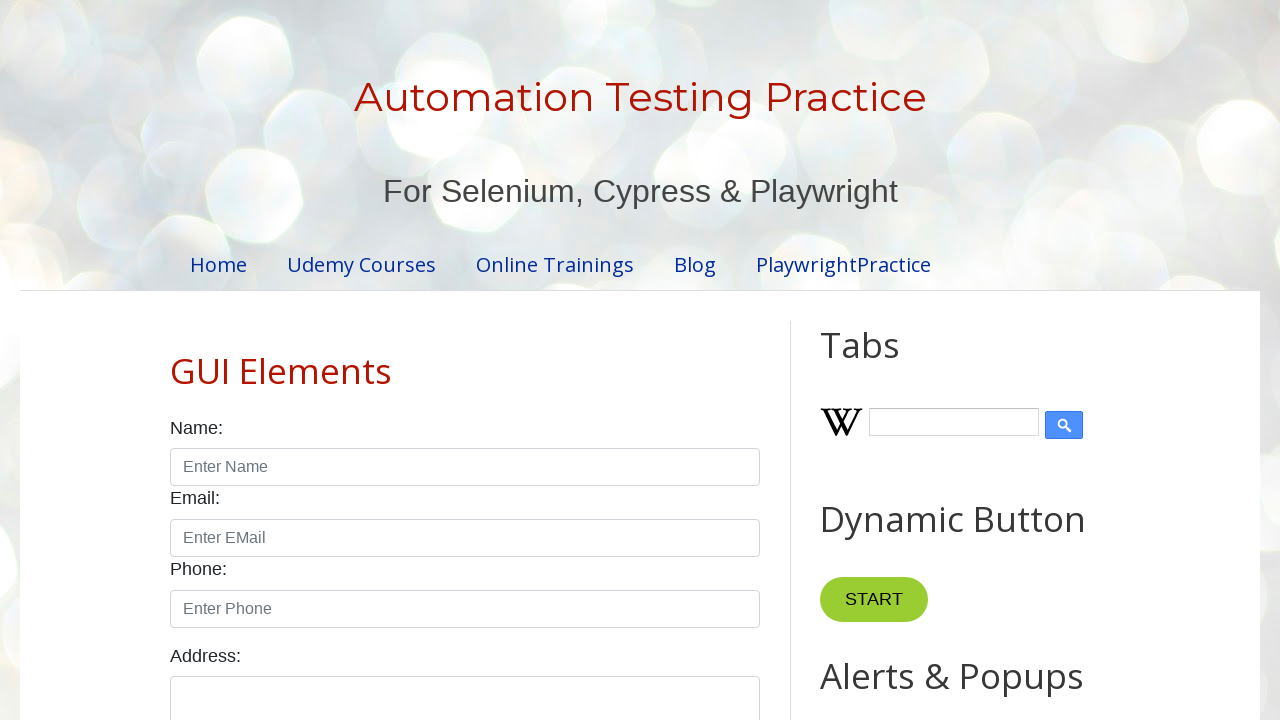

Filled name input field with 'aman' on input#name
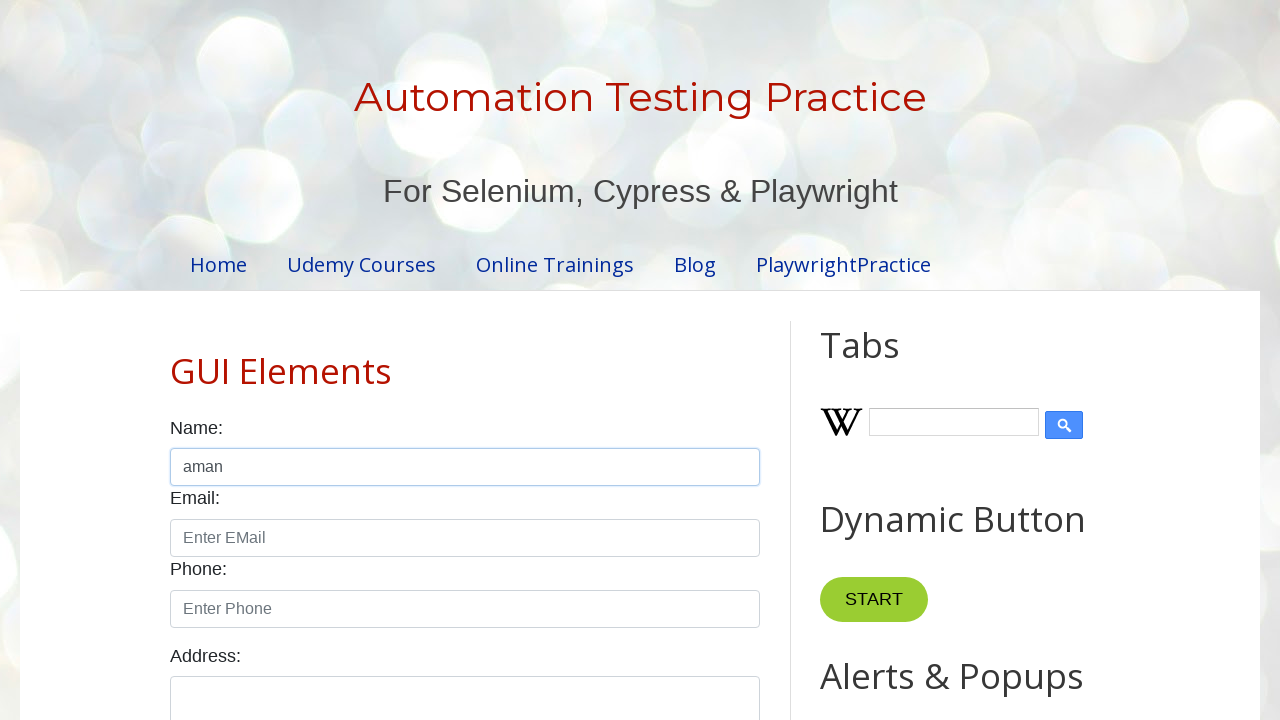

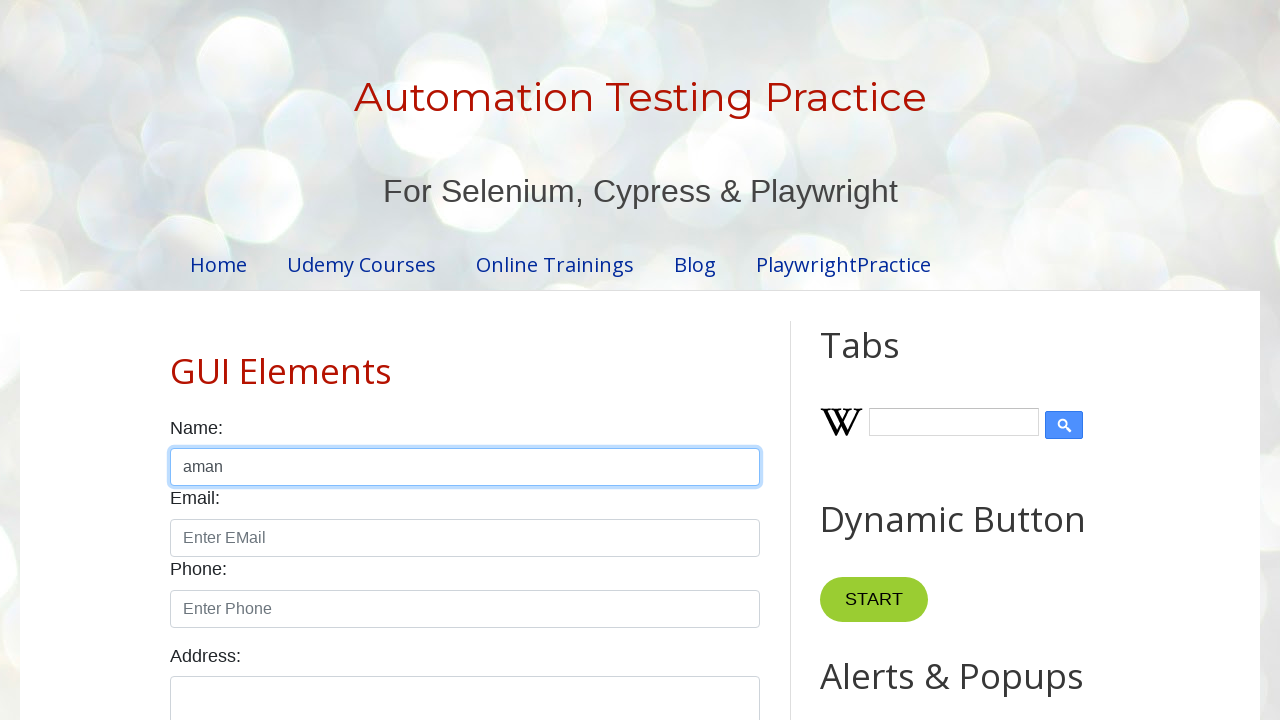